Tests that edits are saved when the input field loses focus (blur event)

Starting URL: https://demo.playwright.dev/todomvc

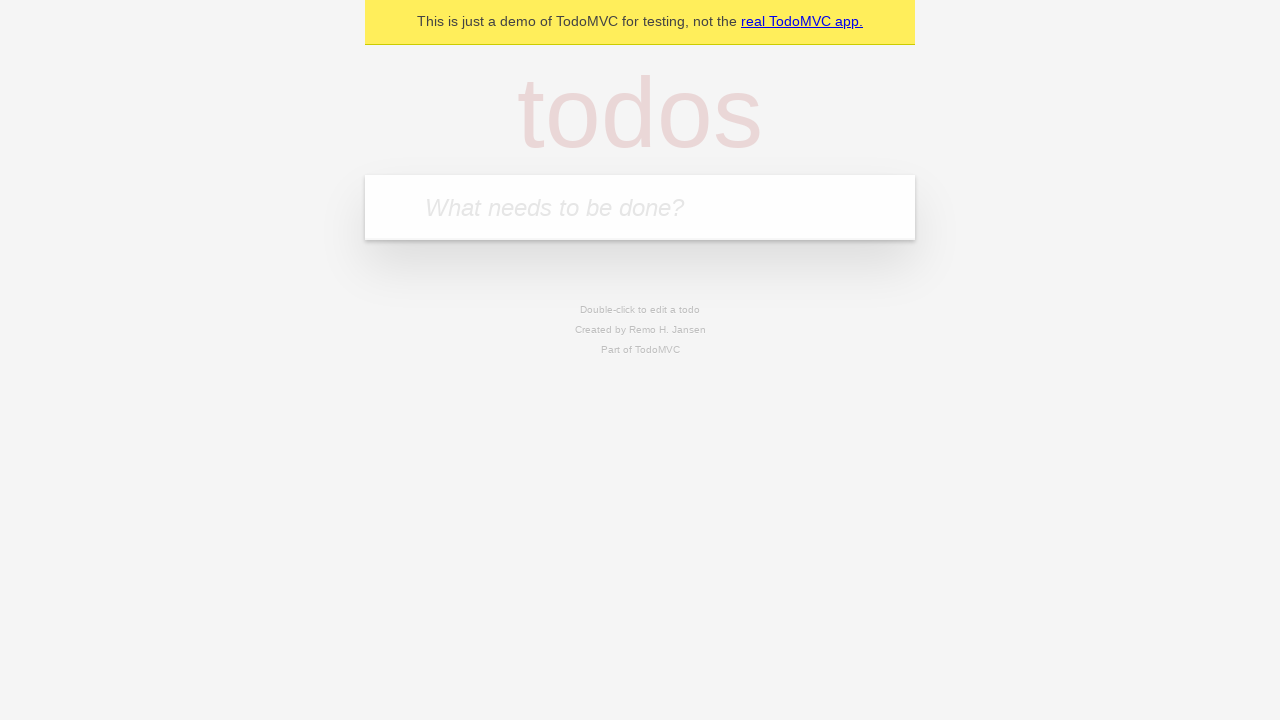

Filled first todo input with 'buy some cheese' on internal:attr=[placeholder="What needs to be done?"i]
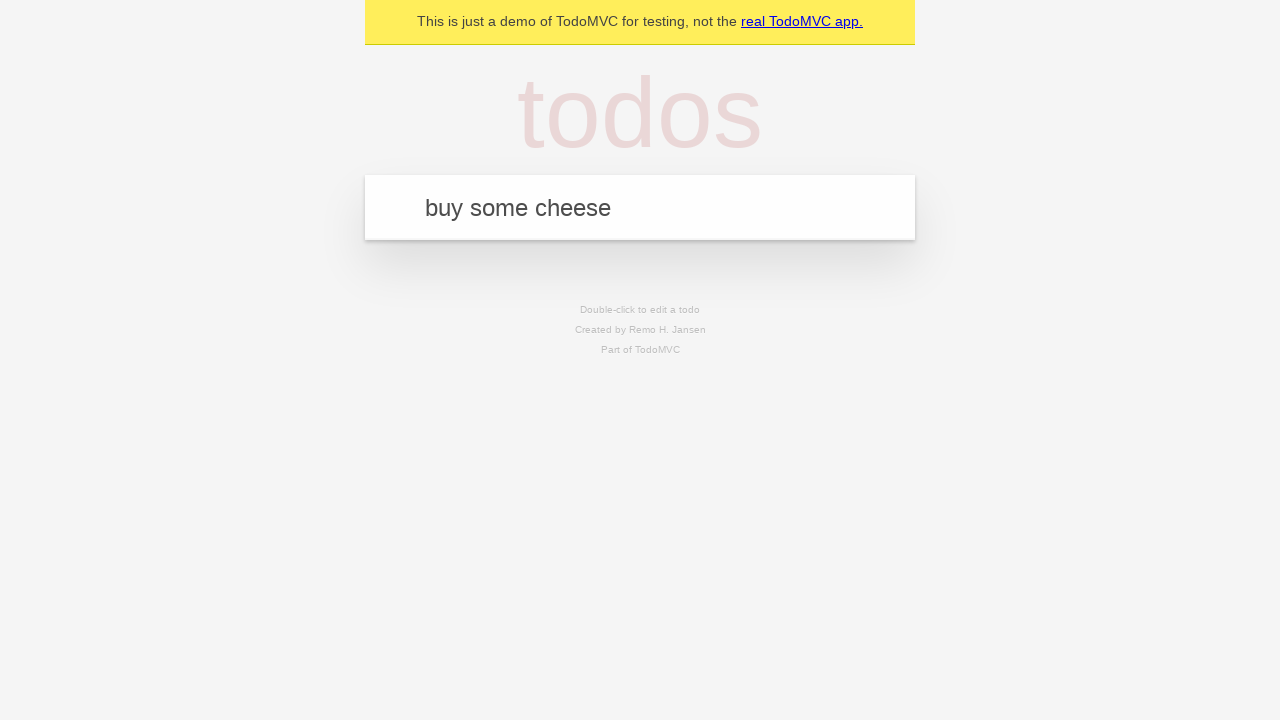

Pressed Enter to create first todo on internal:attr=[placeholder="What needs to be done?"i]
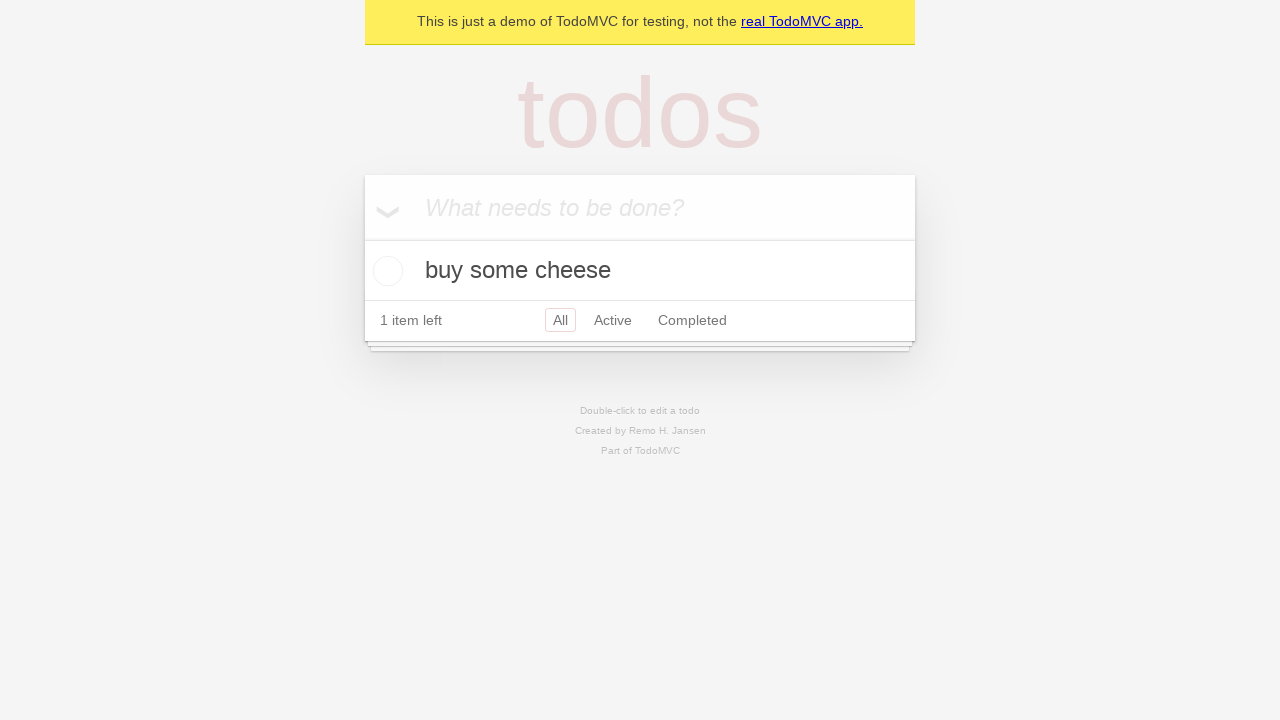

Filled second todo input with 'feed the cat' on internal:attr=[placeholder="What needs to be done?"i]
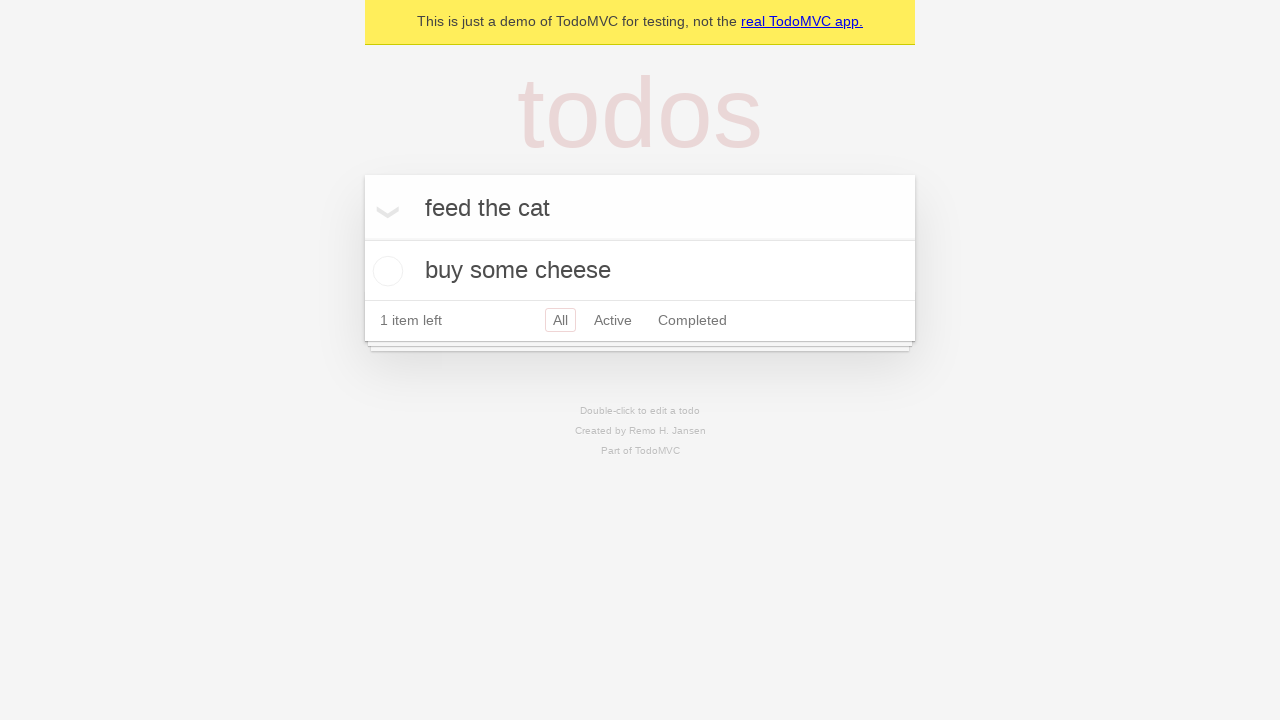

Pressed Enter to create second todo on internal:attr=[placeholder="What needs to be done?"i]
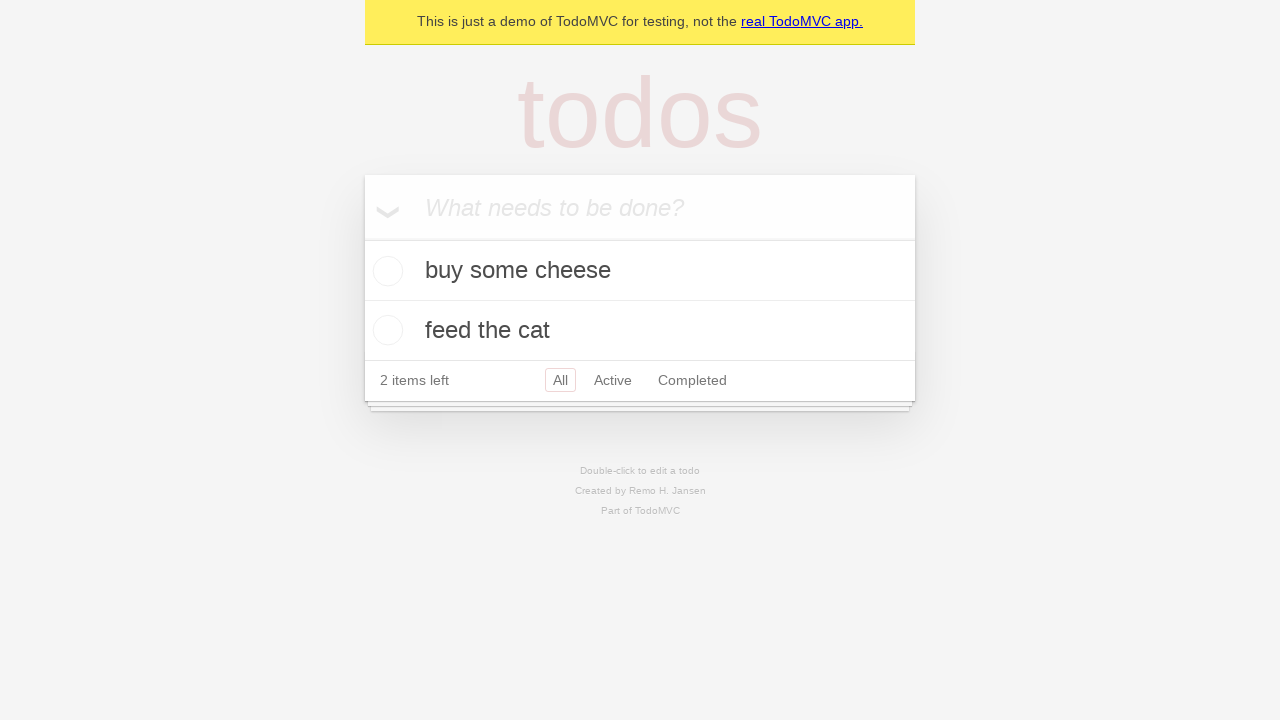

Filled third todo input with 'book a doctors appointment' on internal:attr=[placeholder="What needs to be done?"i]
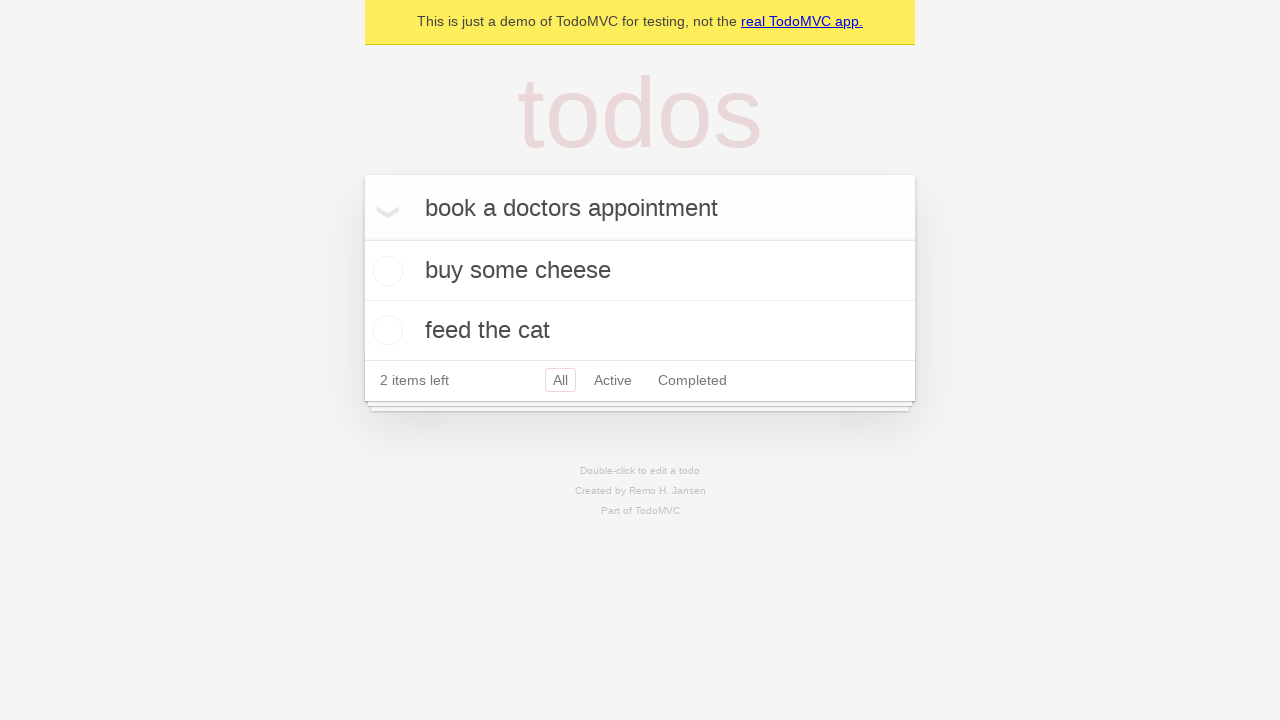

Pressed Enter to create third todo on internal:attr=[placeholder="What needs to be done?"i]
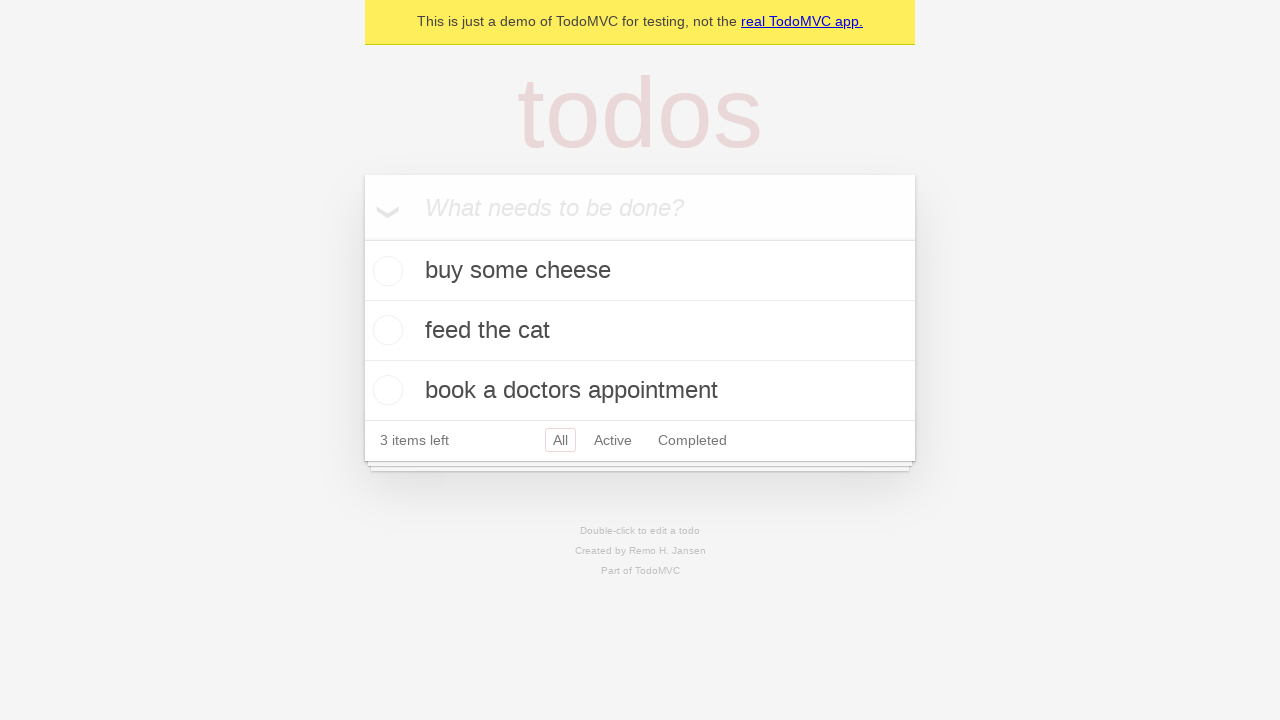

Waited for todo items to be created and visible
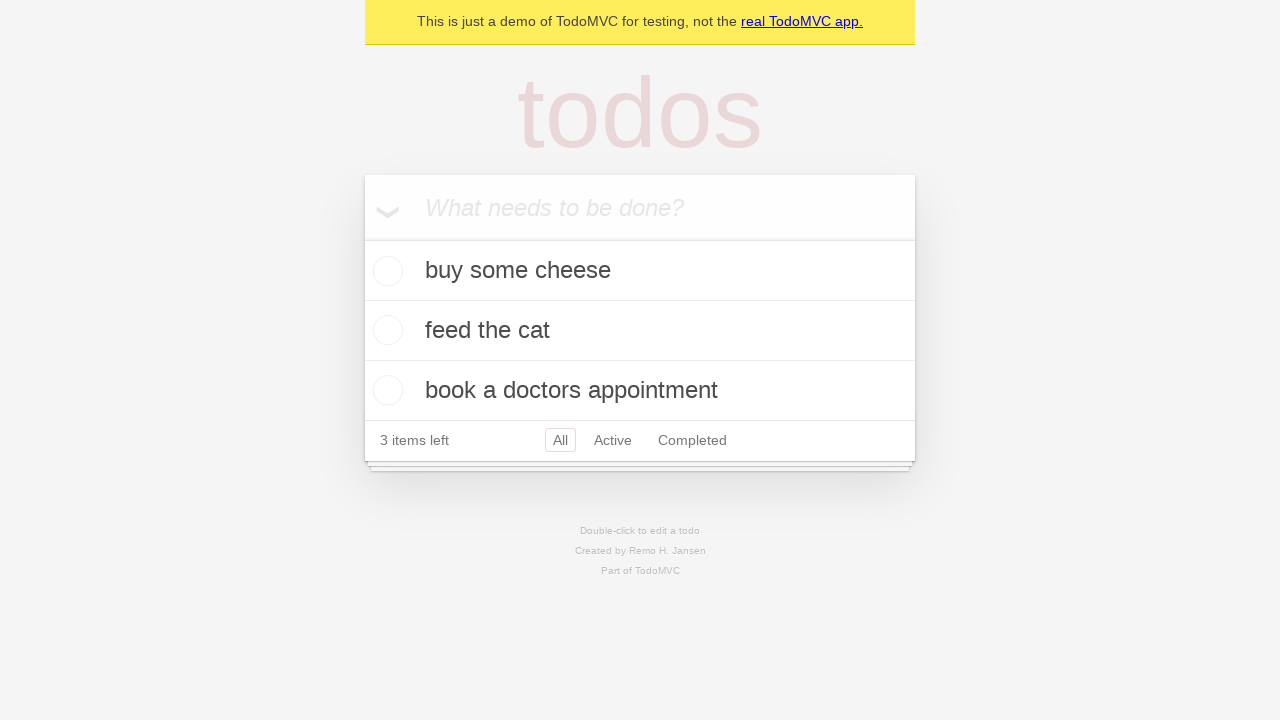

Double-clicked second todo item to enter edit mode at (640, 331) on internal:testid=[data-testid="todo-item"s] >> nth=1
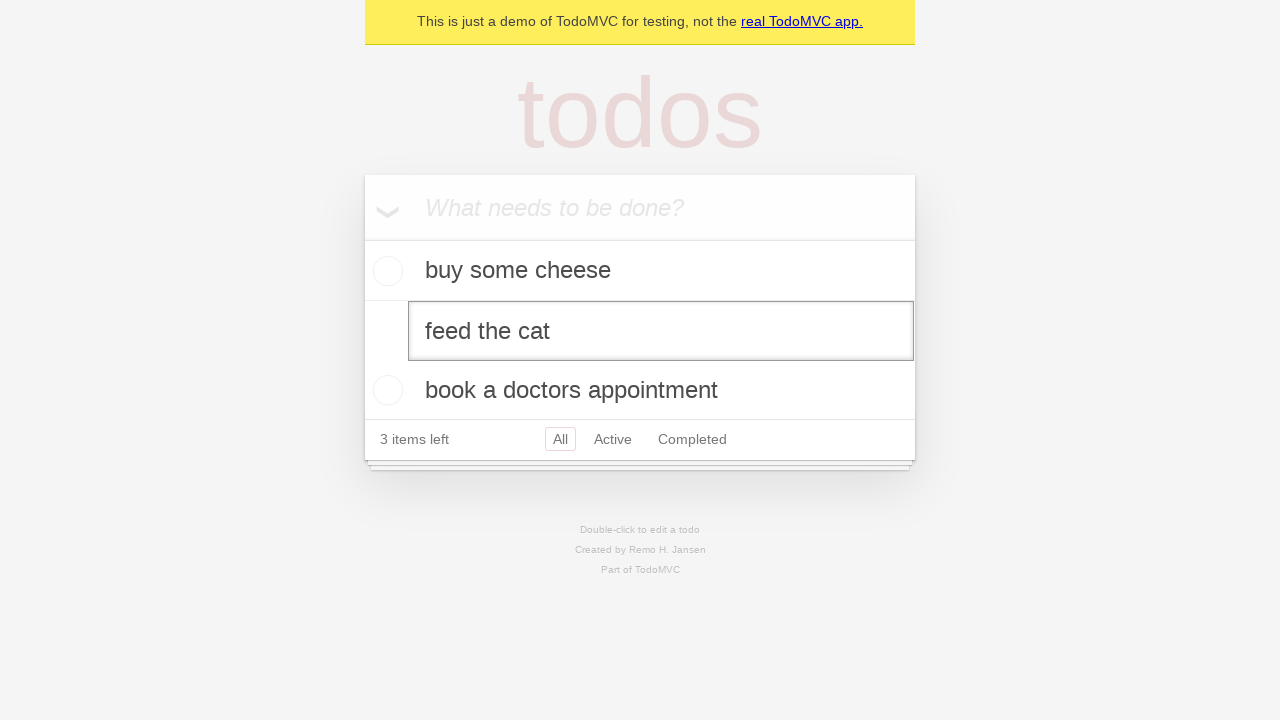

Filled edited todo field with 'buy some sausages' on internal:testid=[data-testid="todo-item"s] >> nth=1 >> internal:role=textbox[nam
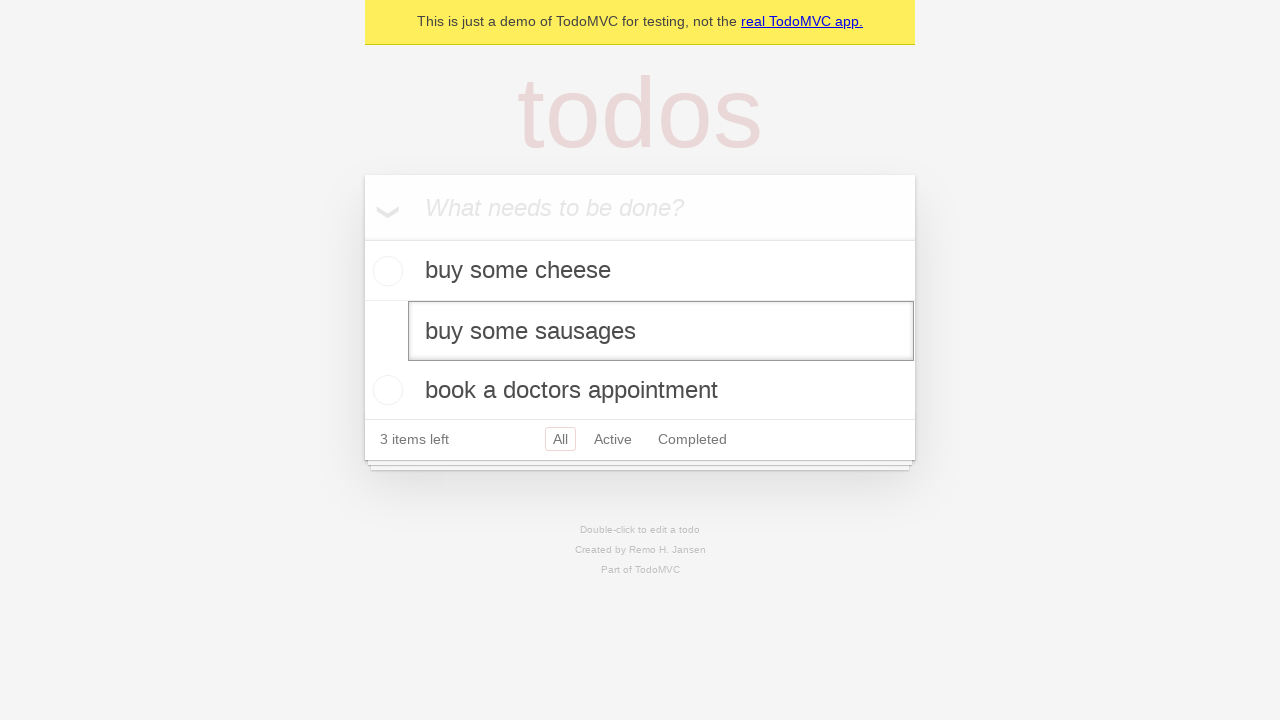

Dispatched blur event to trigger save on unfocus
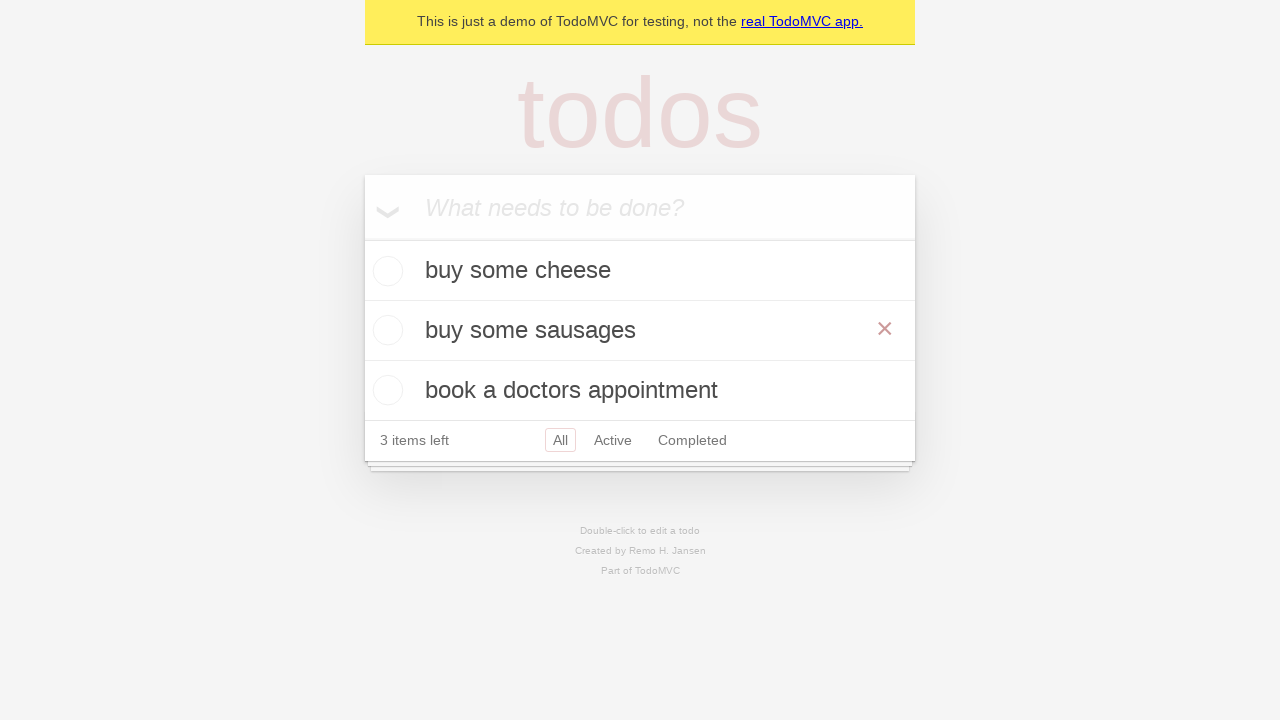

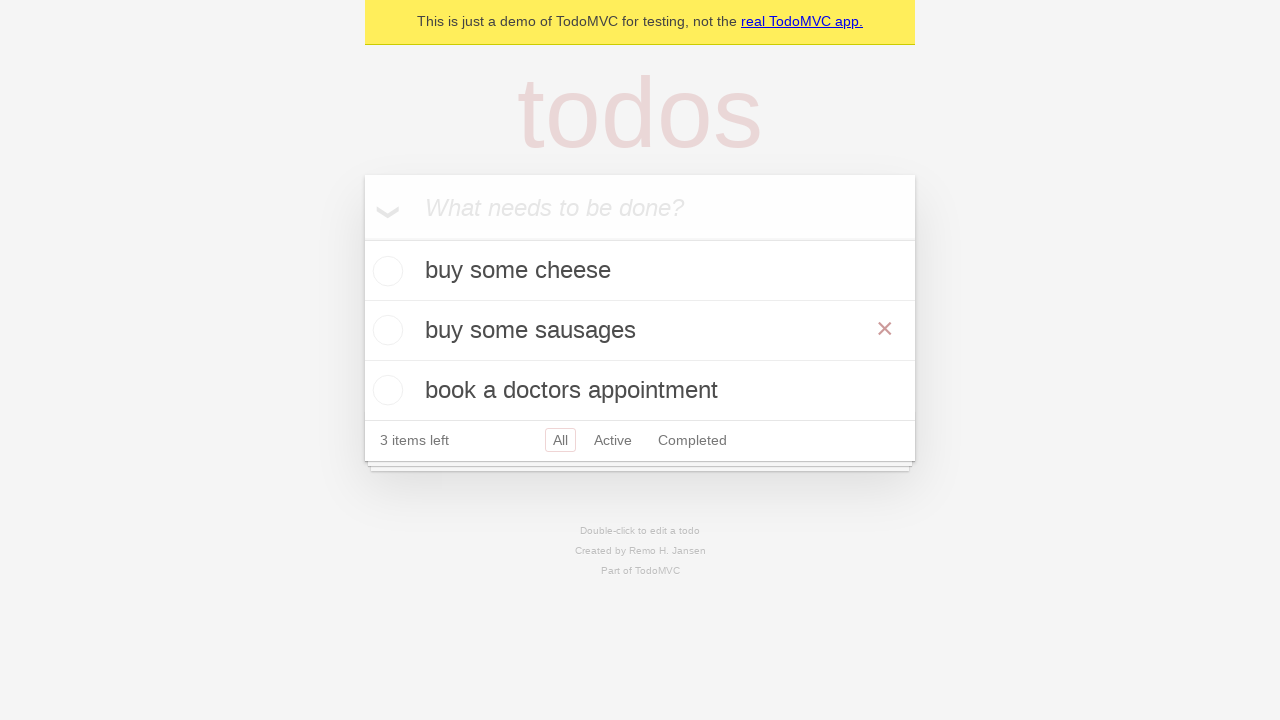